Navigates through a multi-location calendar by clicking the "next" button to advance through several days of calendar entries, verifying the calendar navigation functionality works.

Starting URL: https://haysa.org/multi-location-calendar

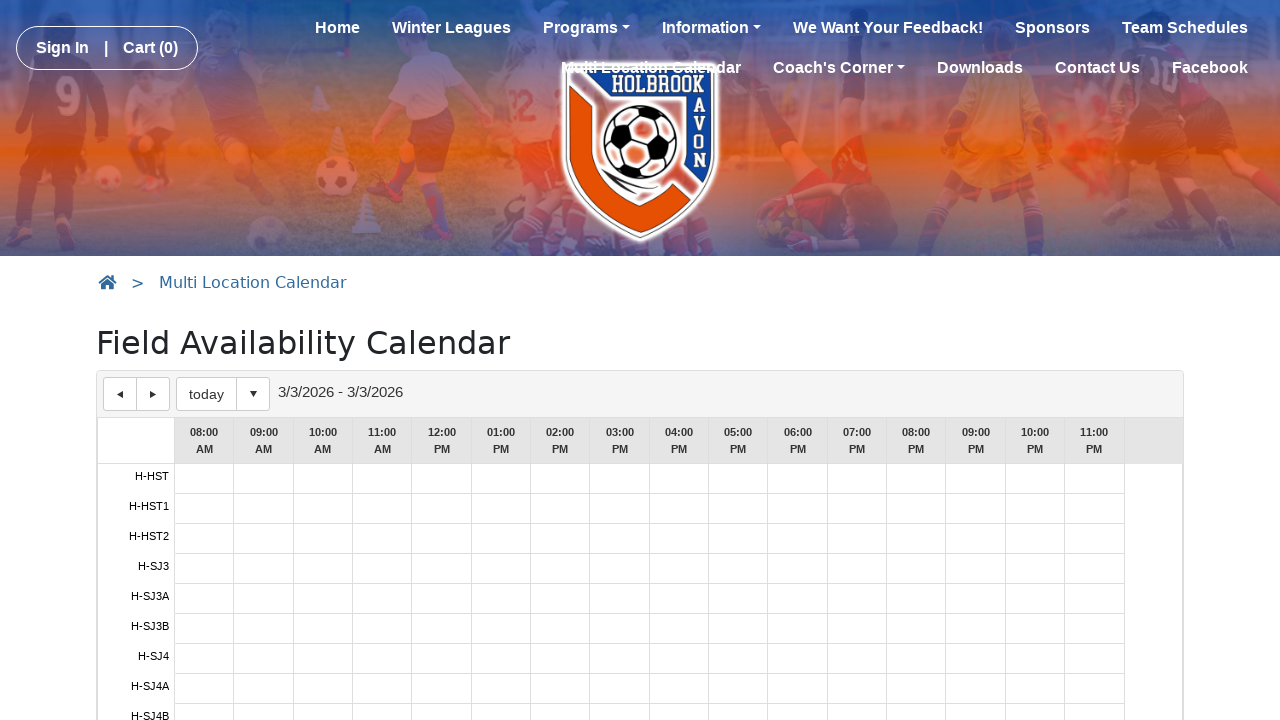

Page loaded and network idle reached
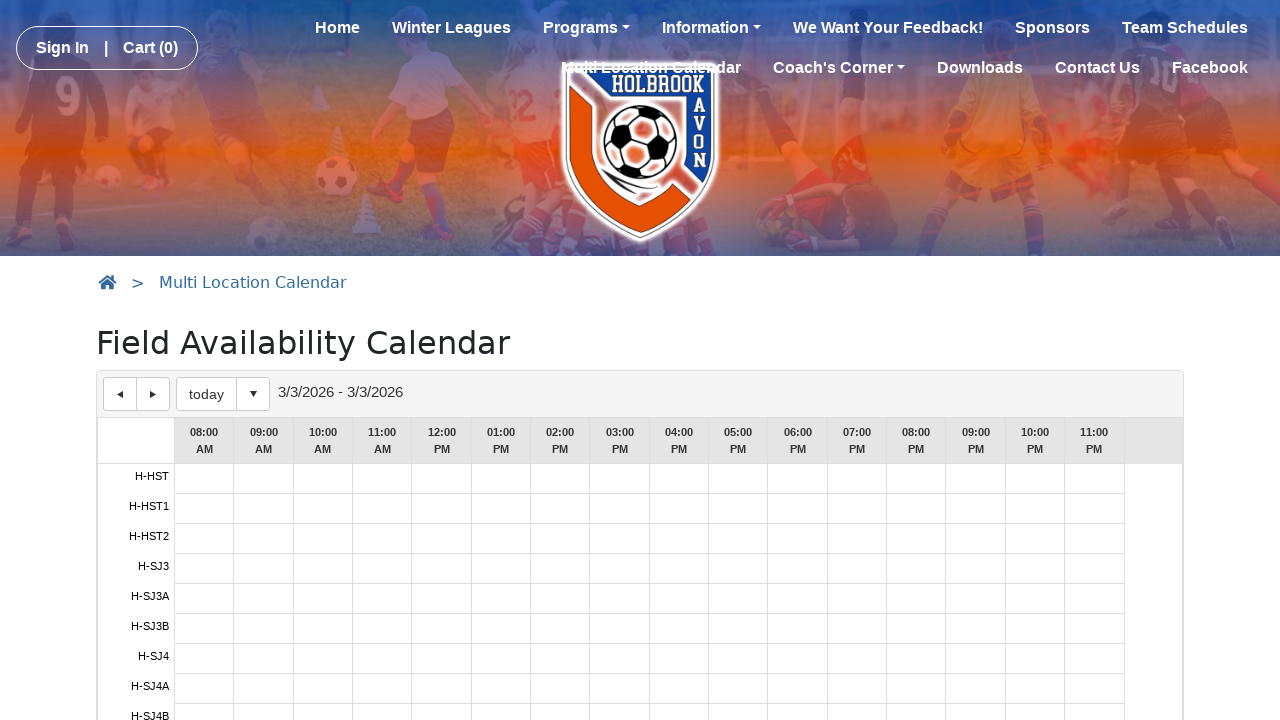

Scrolled next button into view for day 1
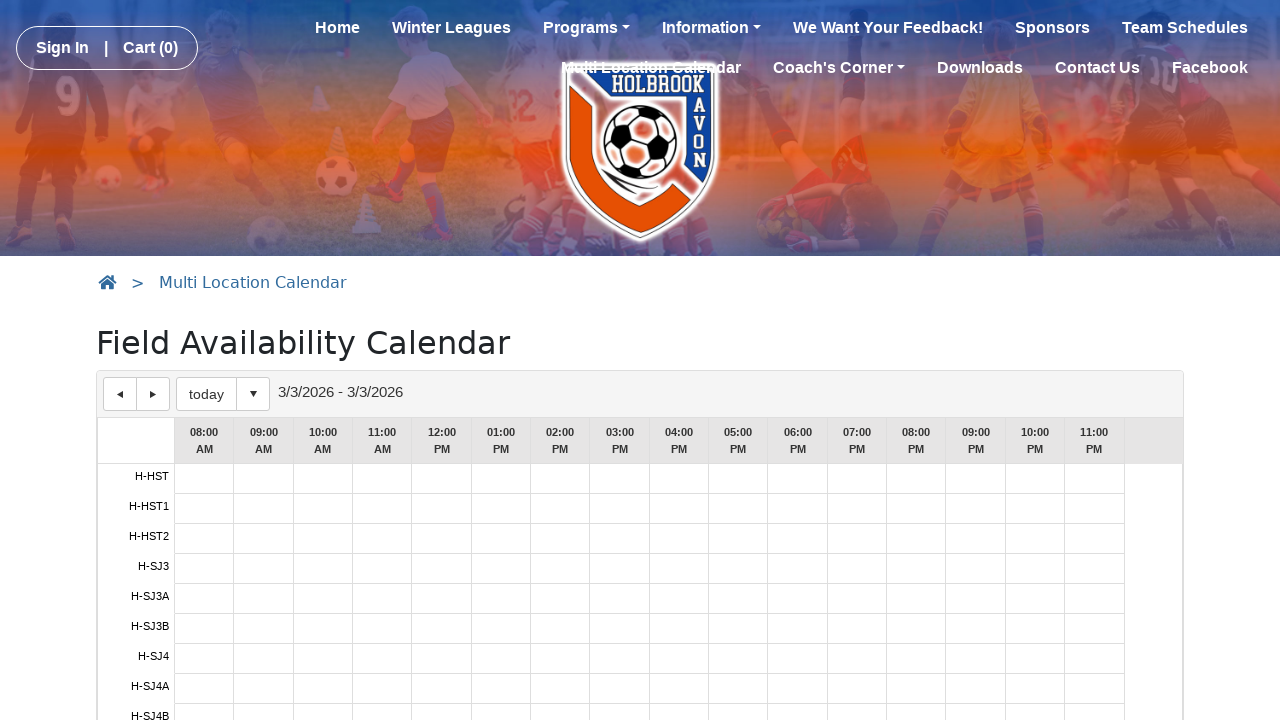

Waited 500ms before clicking next button
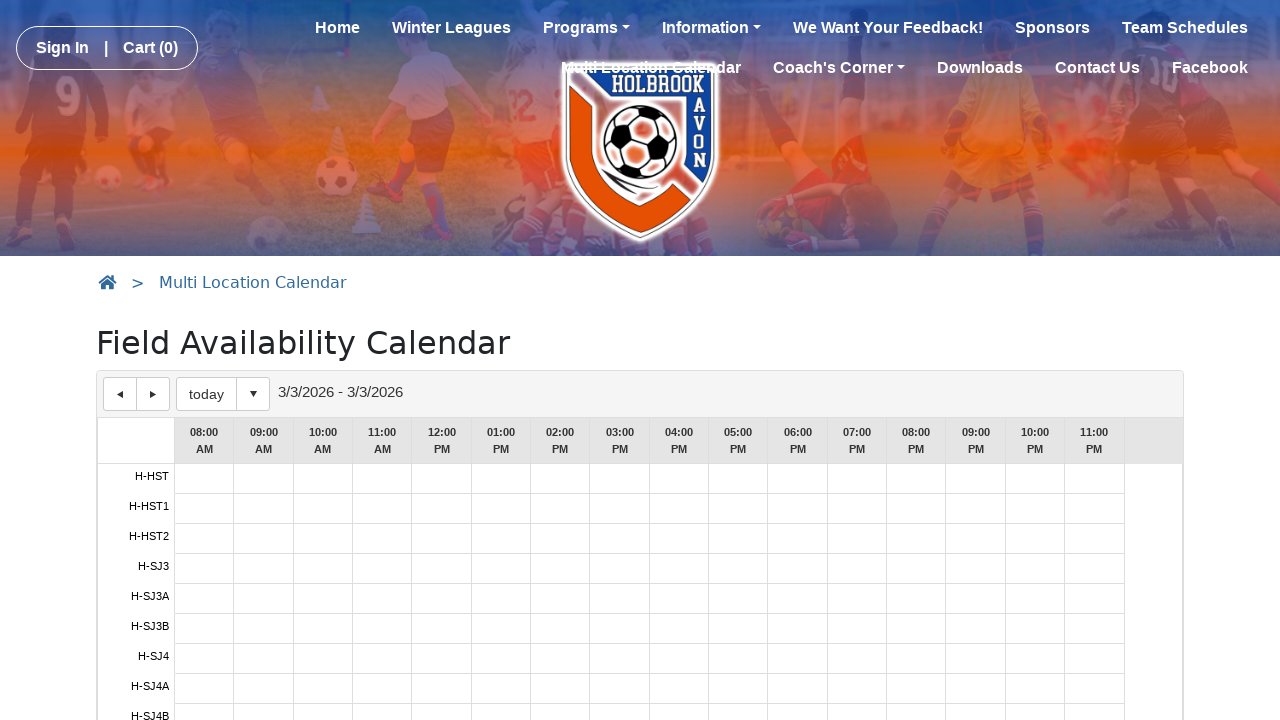

Clicked next button to advance to day 2 at (153, 394) on xpath=/html/body/form/div[10]/div[1]/div[3]/div[5]/div/div[1]/div[1]/p/a[2]
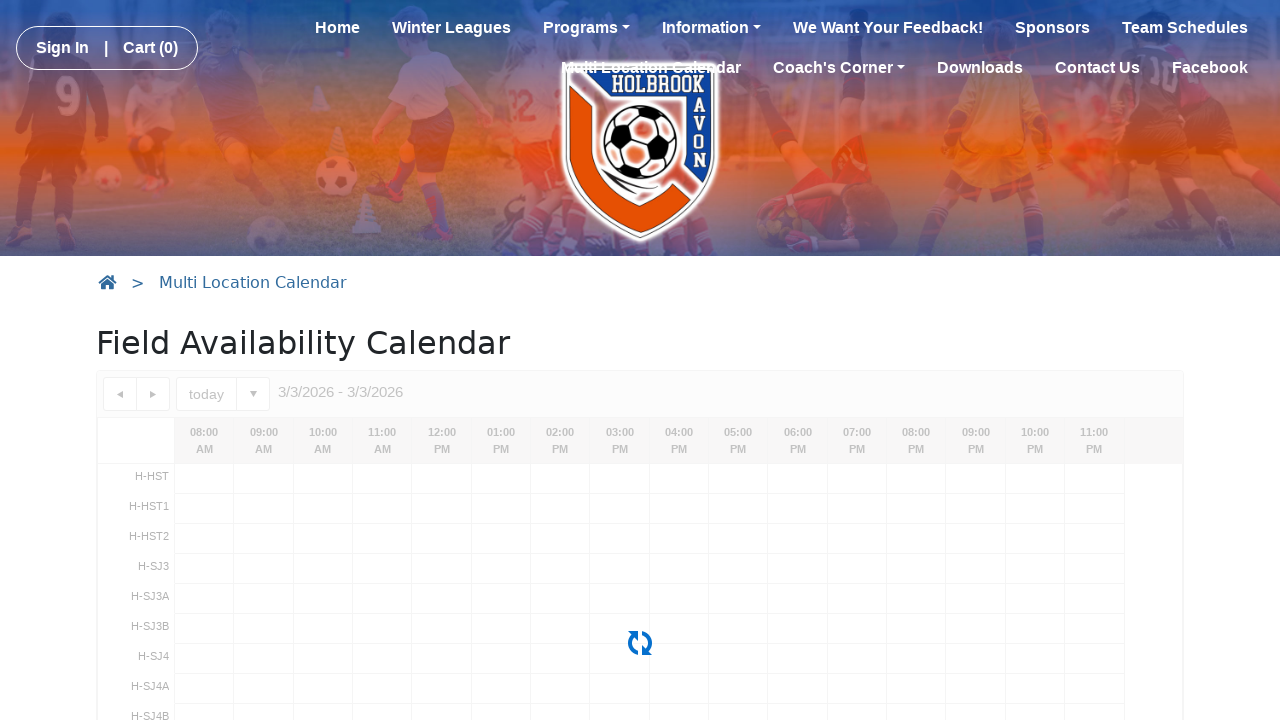

Page updated after advancing calendar (day 2)
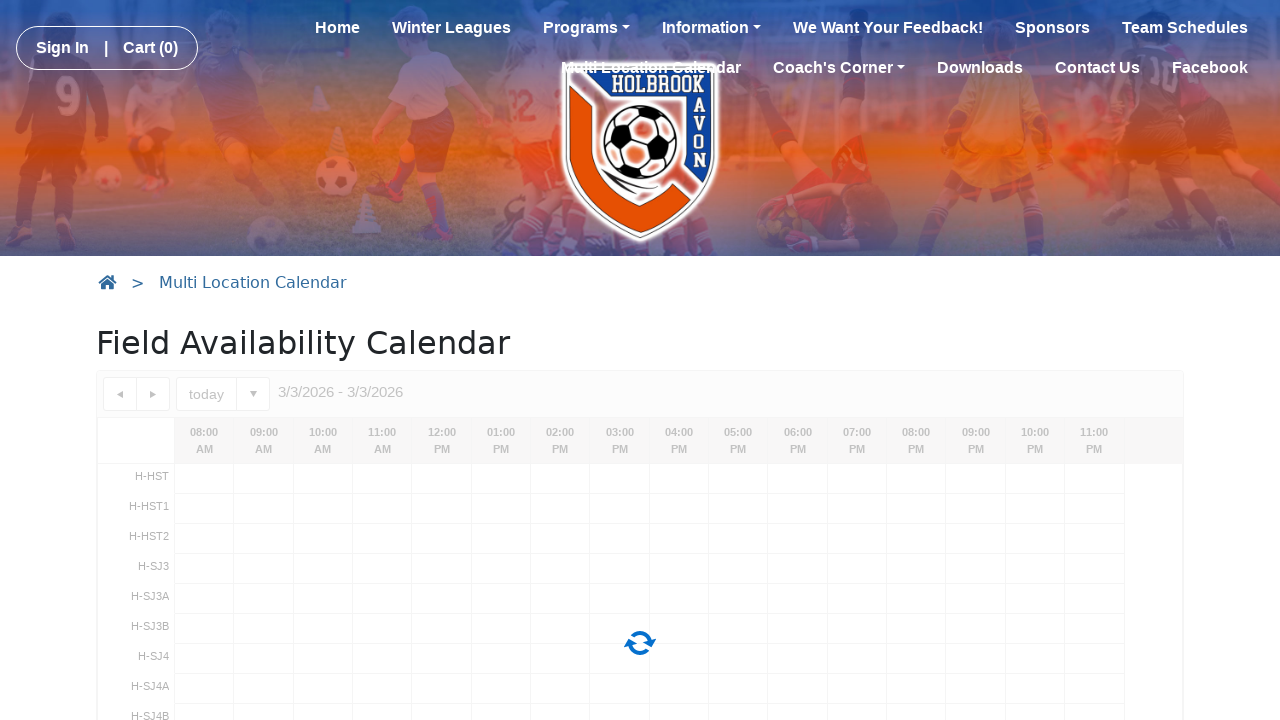

Scrolled next button into view for day 2
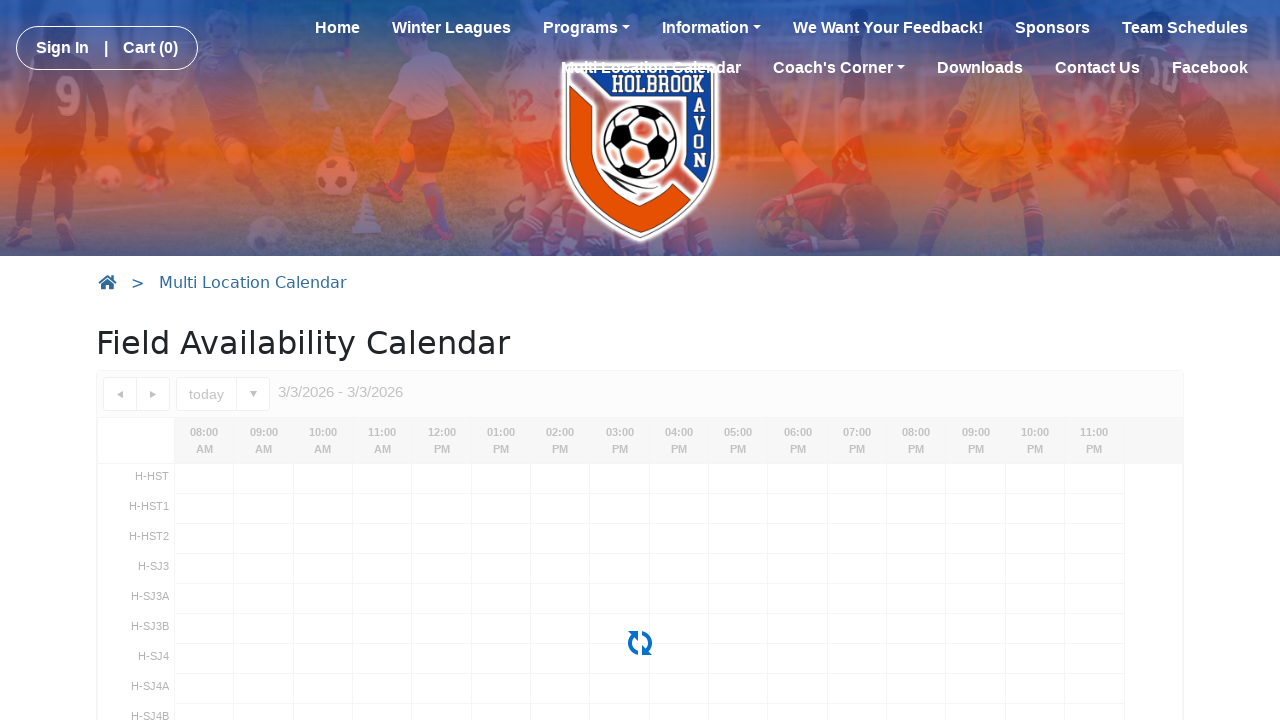

Waited 500ms before clicking next button
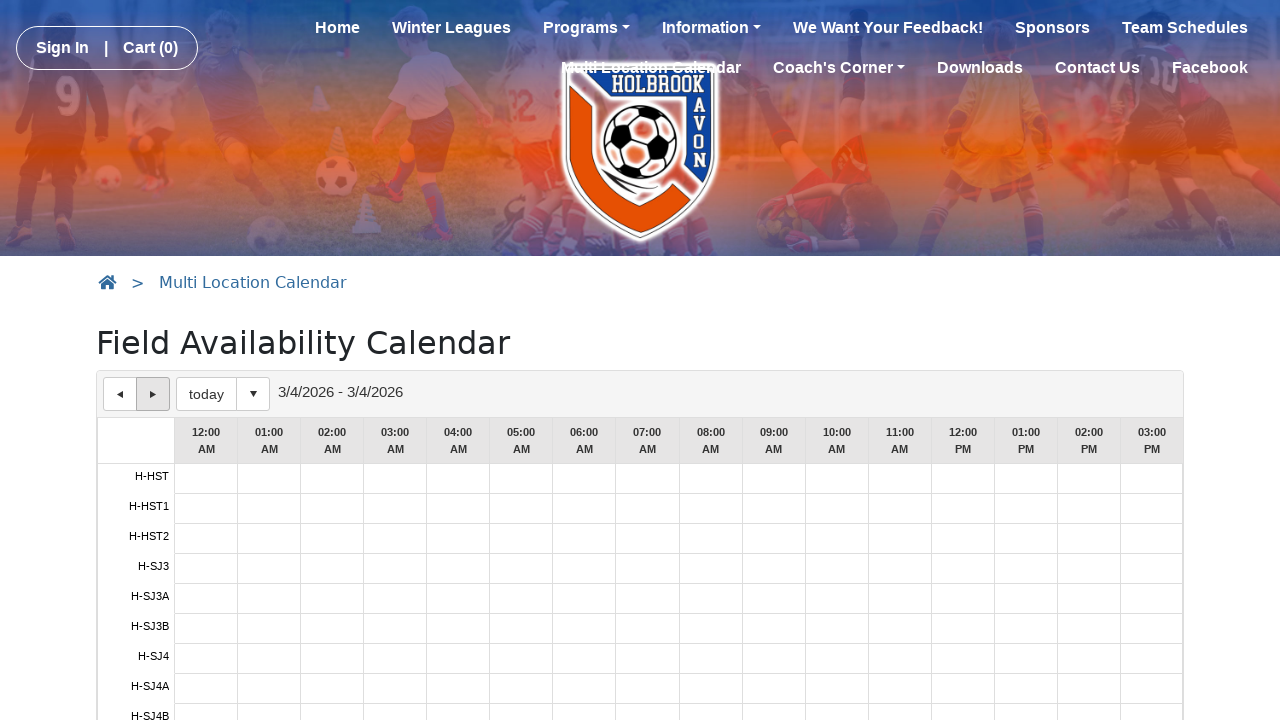

Clicked next button to advance to day 3 at (153, 394) on xpath=/html/body/form/div[10]/div[1]/div[3]/div[5]/div/div[1]/div[1]/p/a[2]
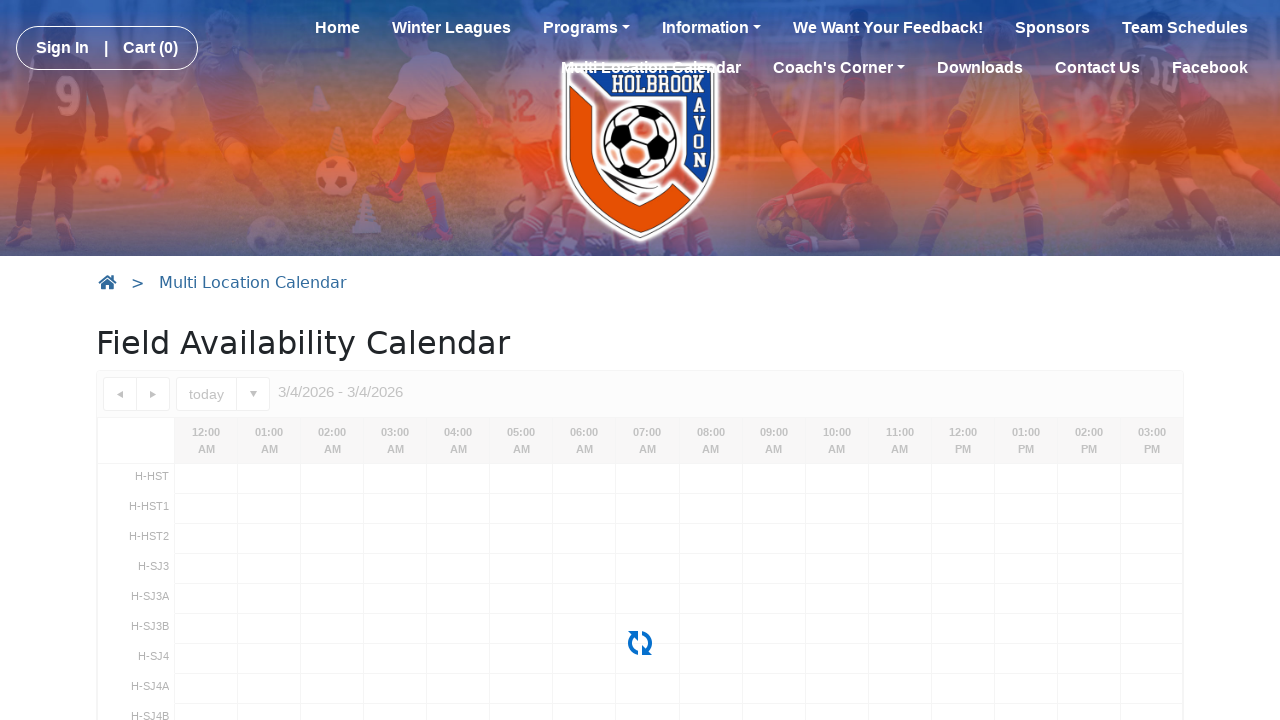

Page updated after advancing calendar (day 3)
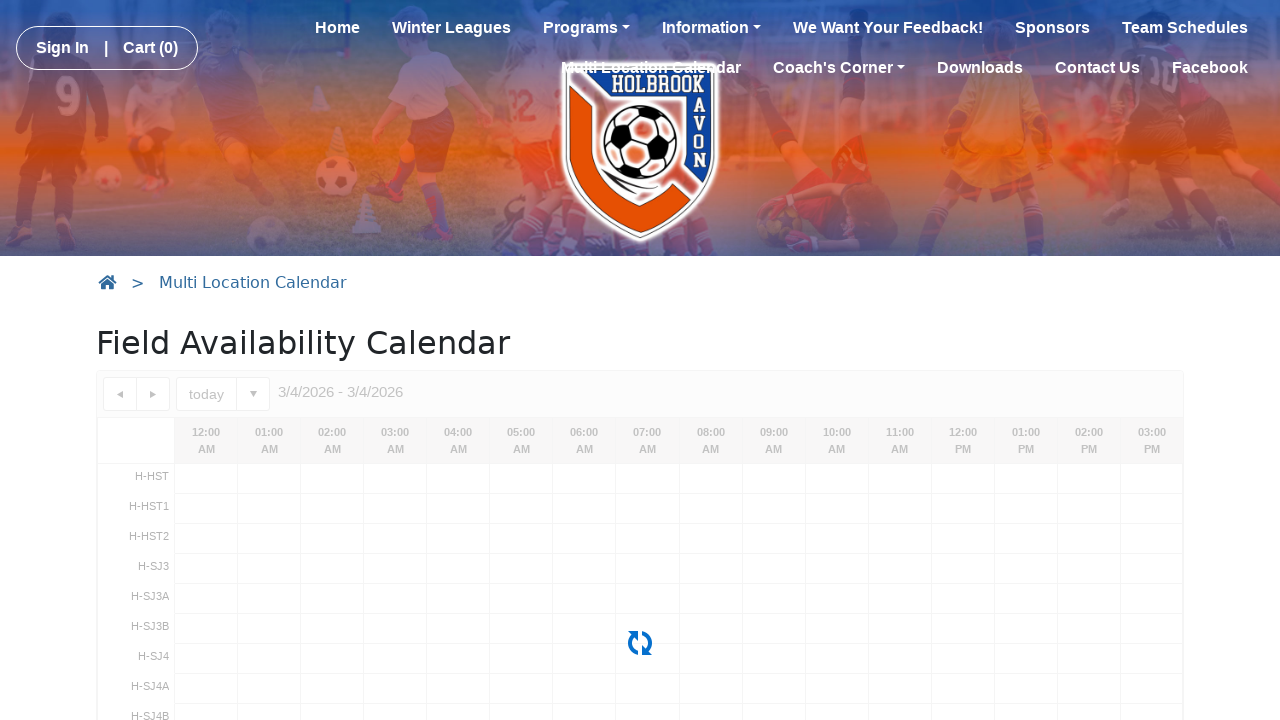

Scrolled next button into view for day 3
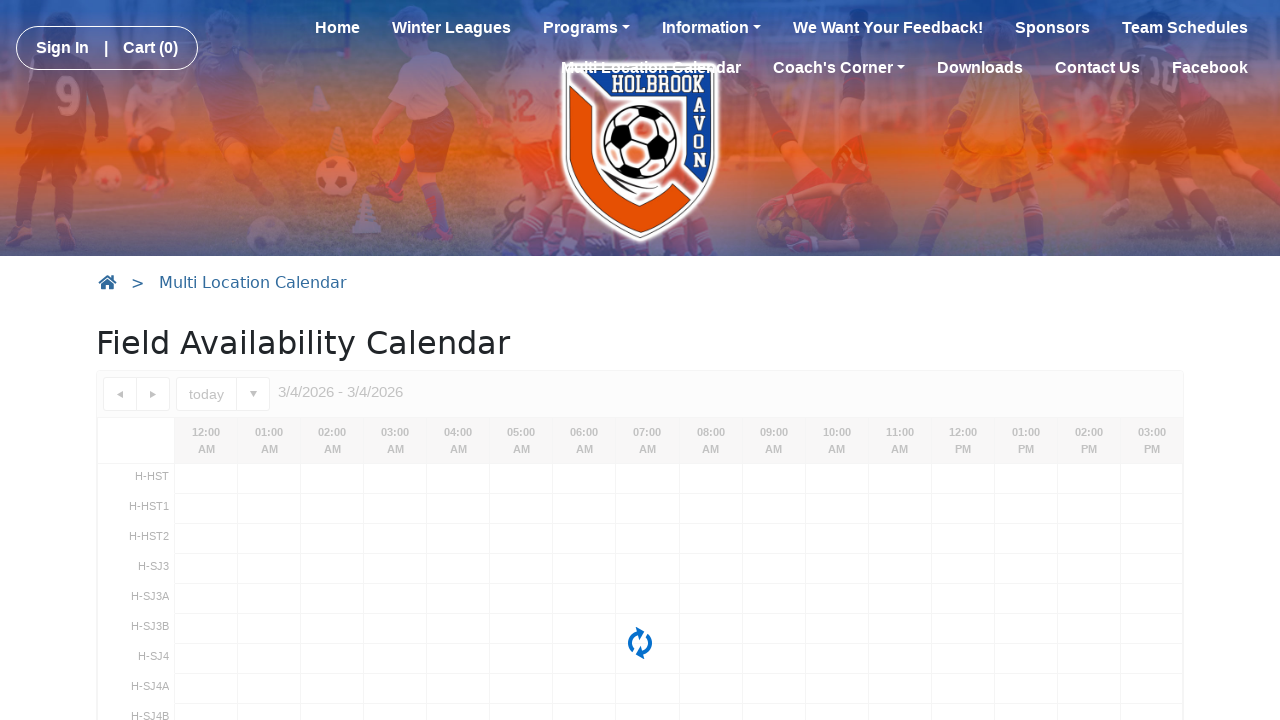

Waited 500ms before clicking next button
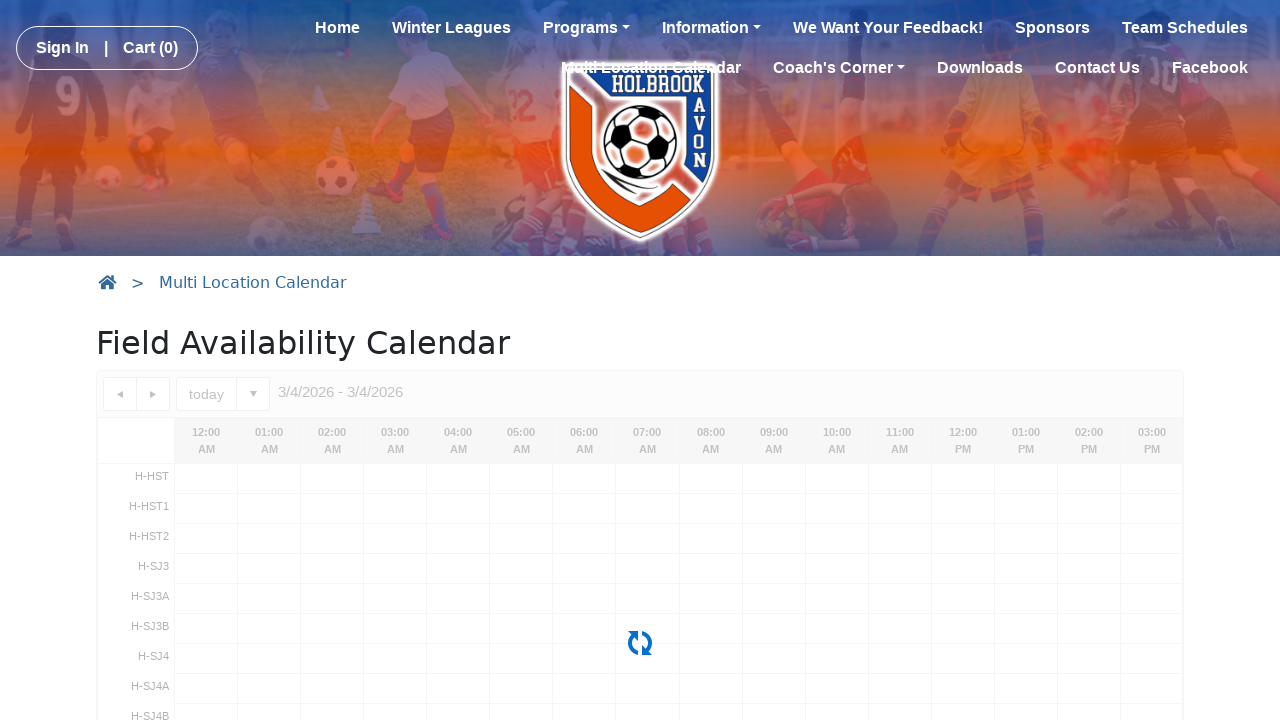

Clicked next button to advance to day 4 at (153, 394) on xpath=/html/body/form/div[10]/div[1]/div[3]/div[5]/div/div[1]/div[1]/p/a[2]
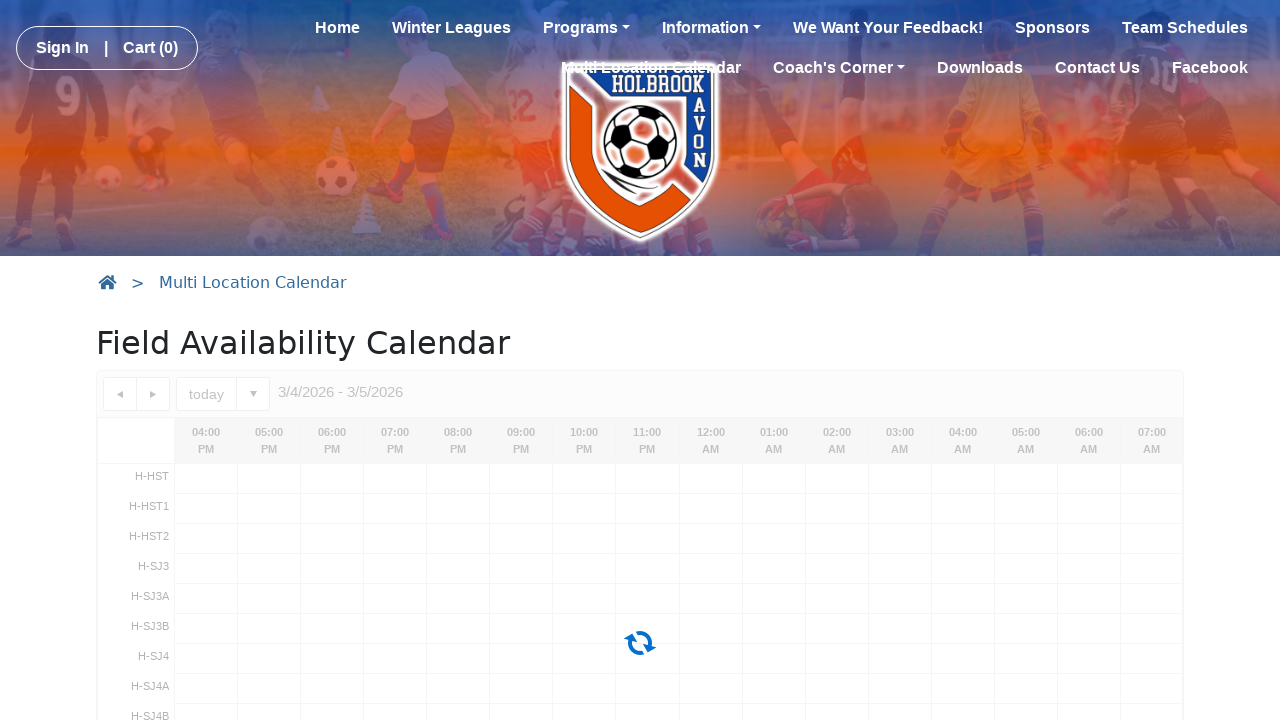

Page updated after advancing calendar (day 4)
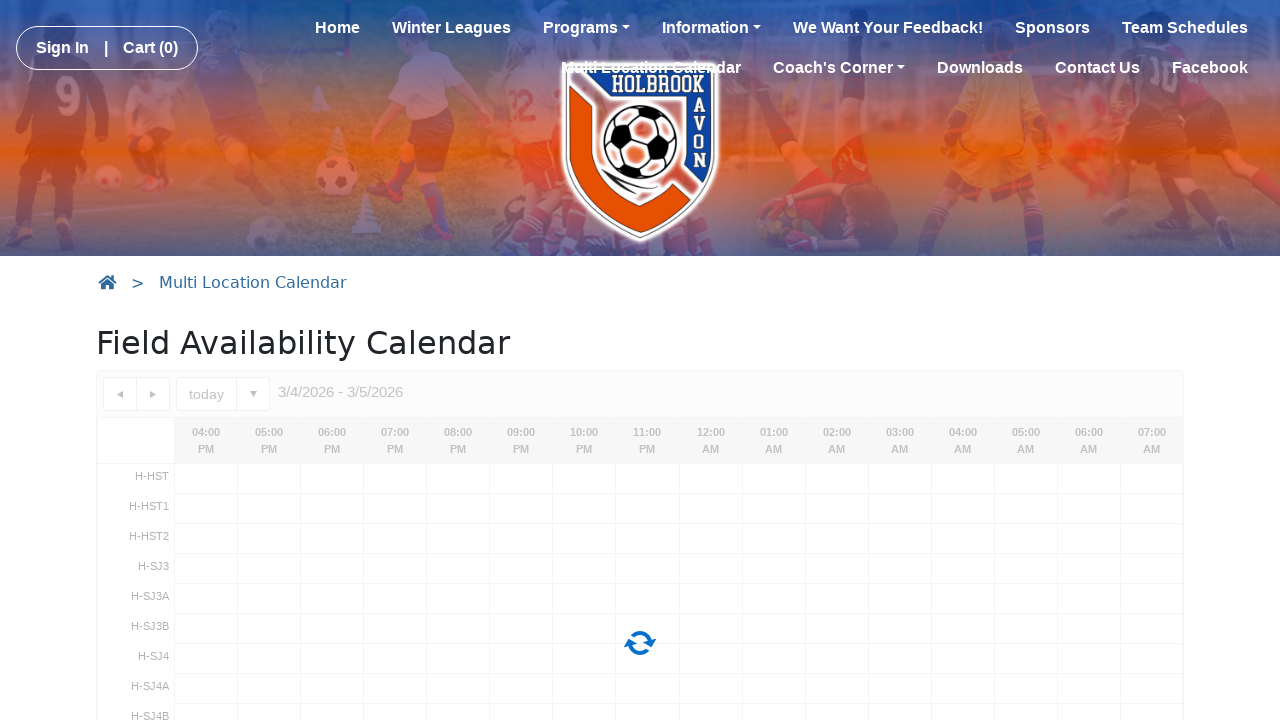

Scrolled next button into view for day 4
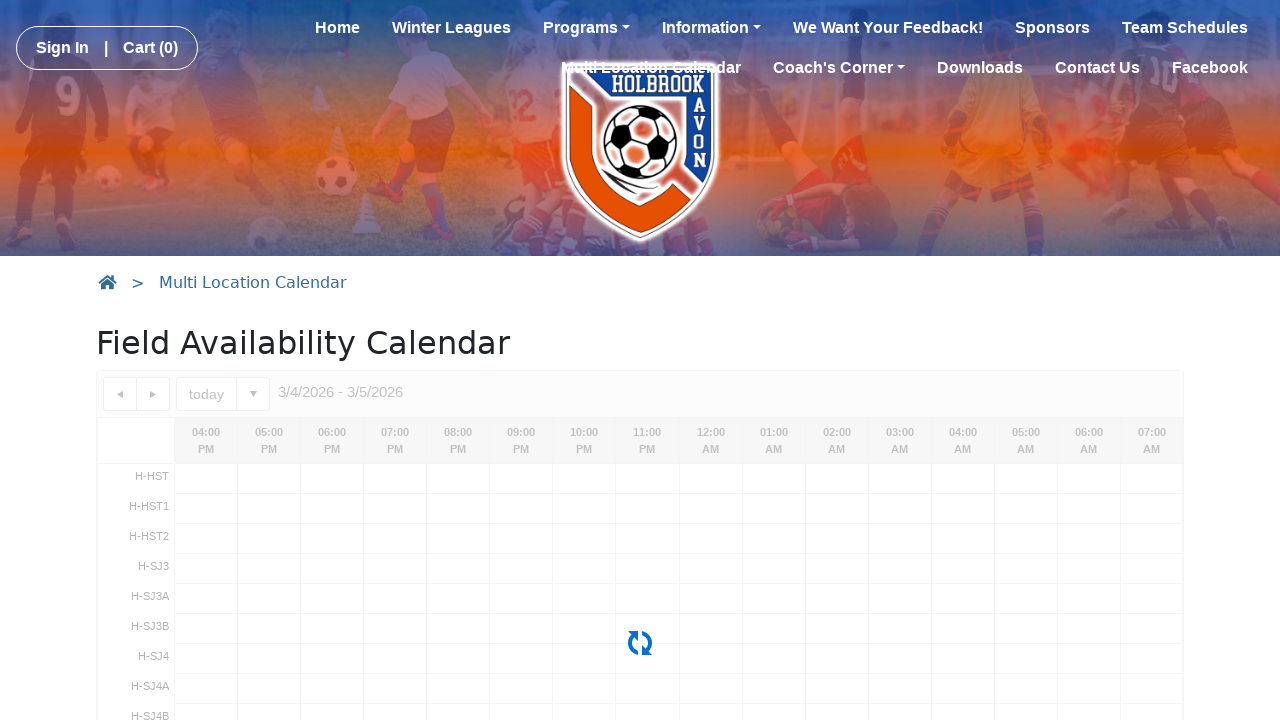

Waited 500ms before clicking next button
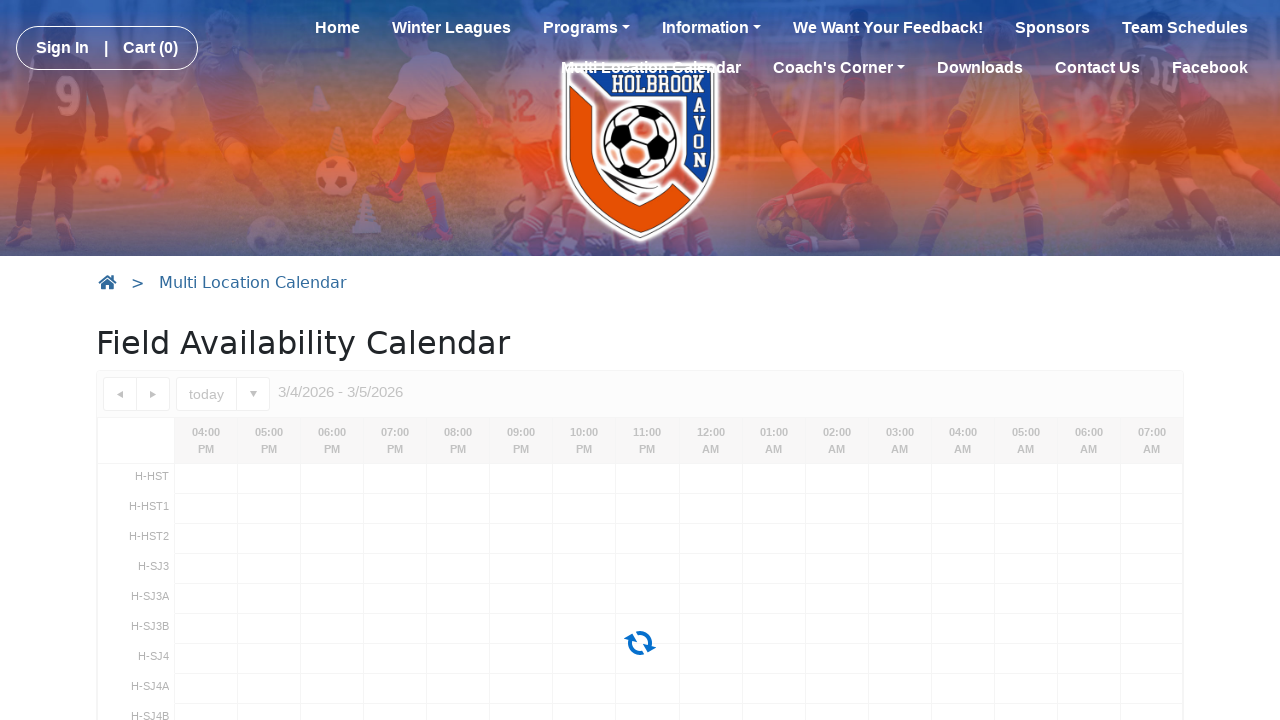

Clicked next button to advance to day 5 at (153, 394) on xpath=/html/body/form/div[10]/div[1]/div[3]/div[5]/div/div[1]/div[1]/p/a[2]
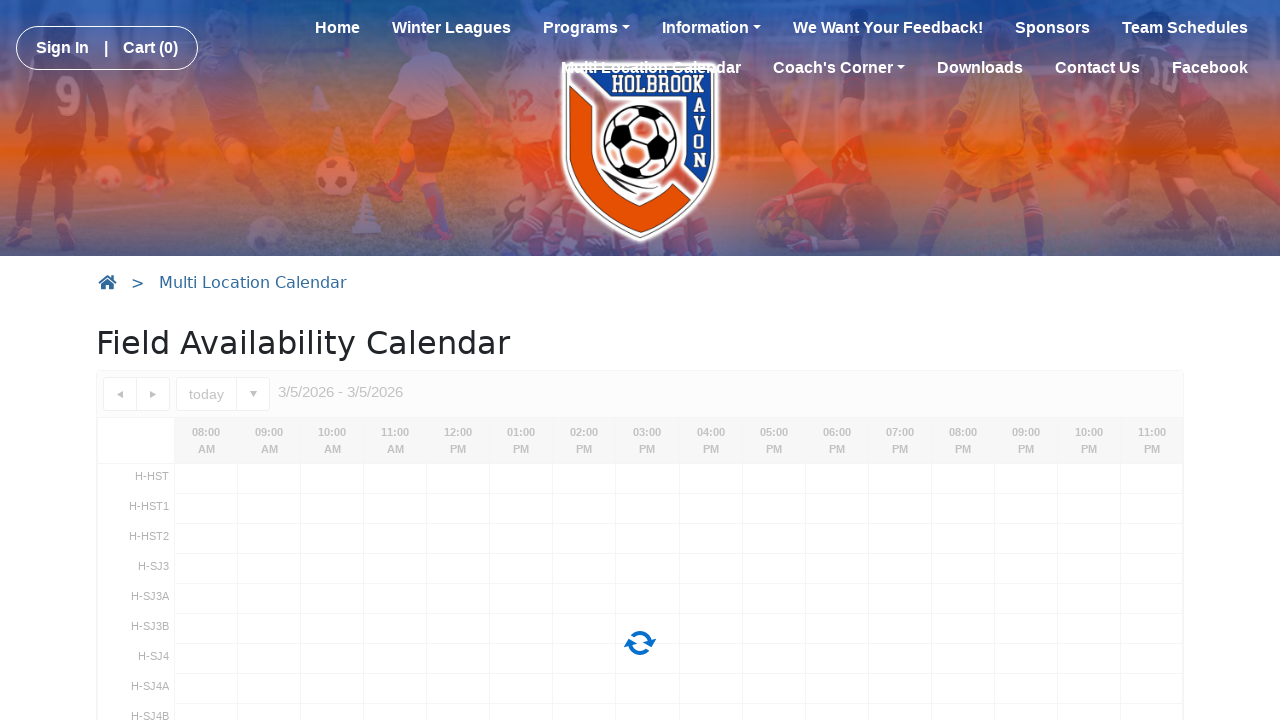

Page updated after advancing calendar (day 5)
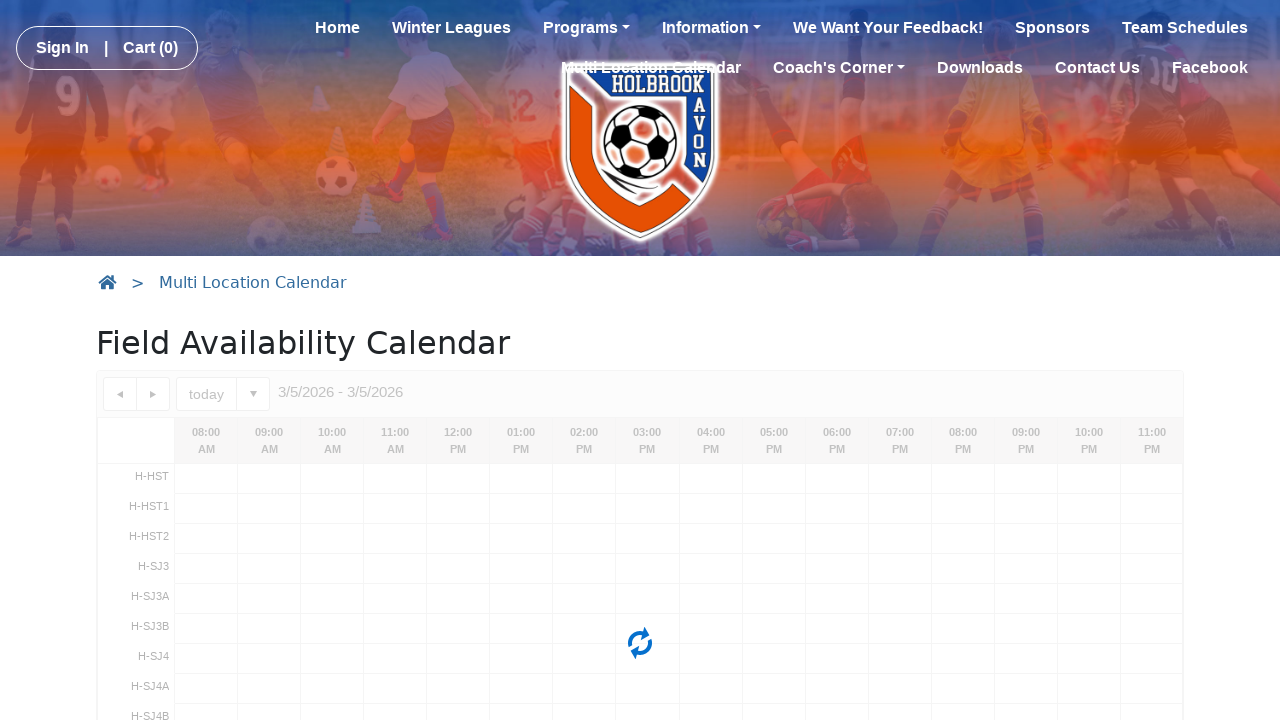

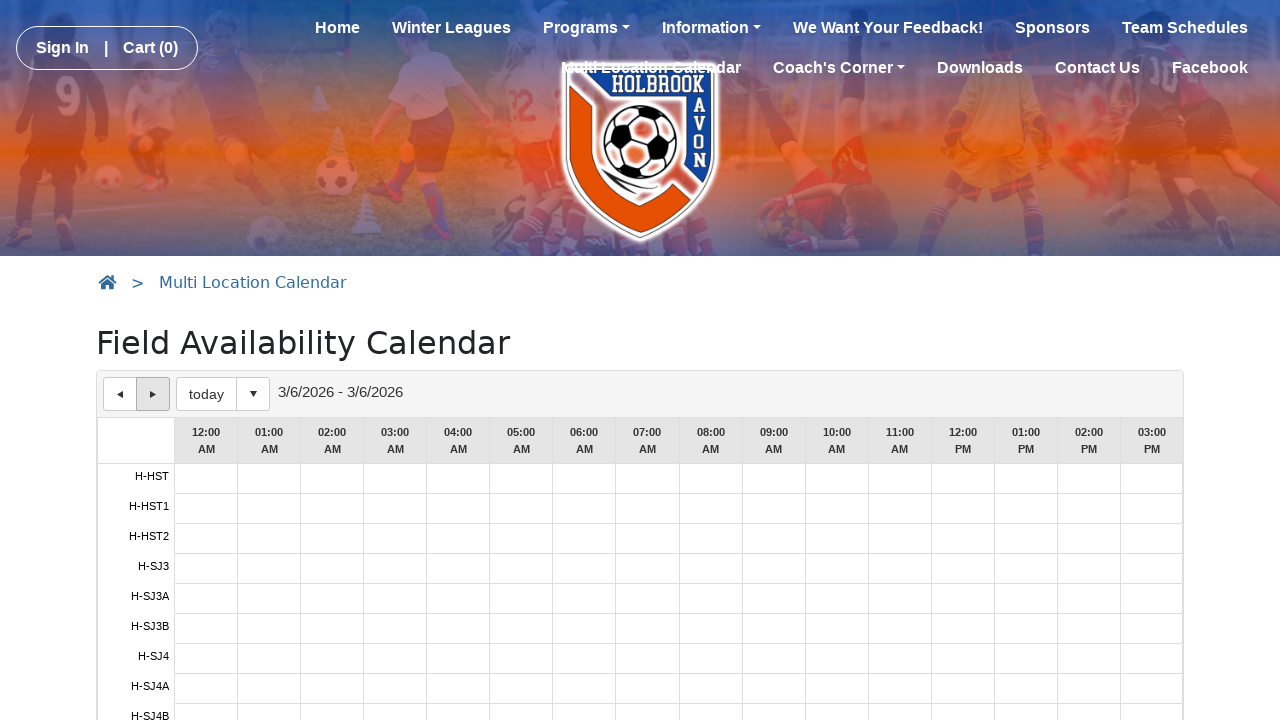